Tests handling of nested iframes by filling form fields in parent and child frames

Starting URL: https://letcode.in/frame

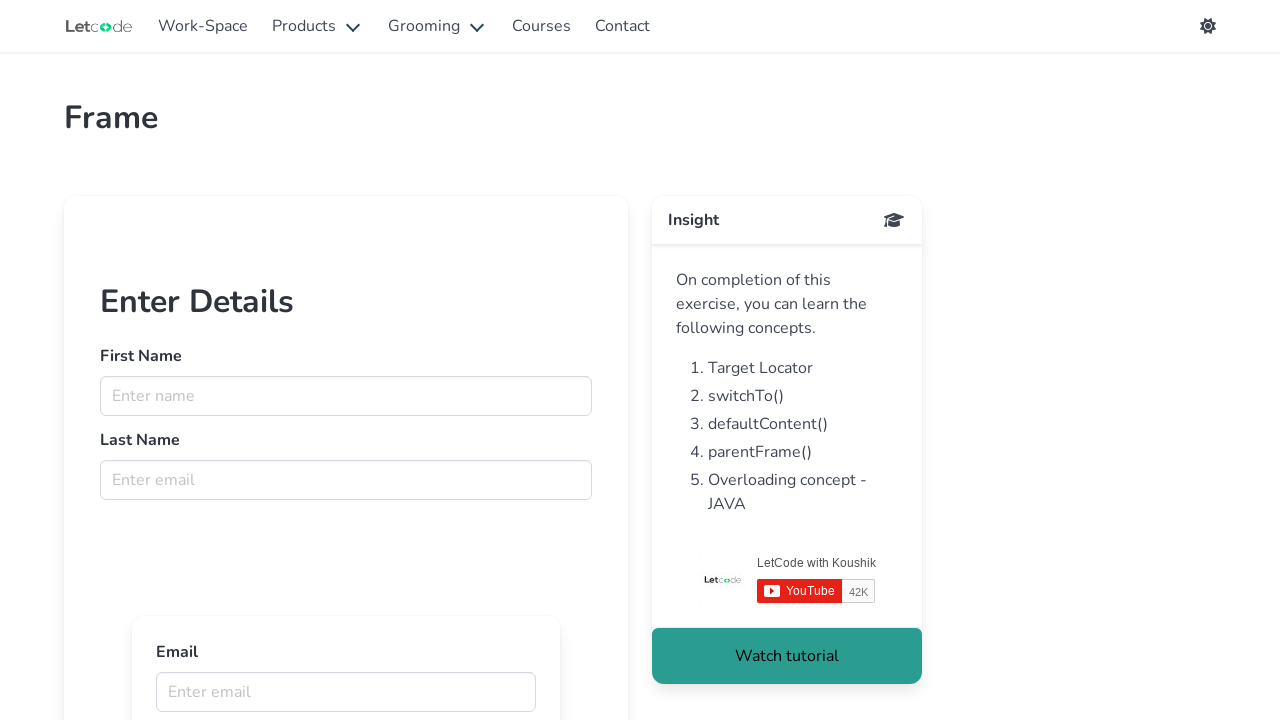

Located first iframe with id 'firstFr'
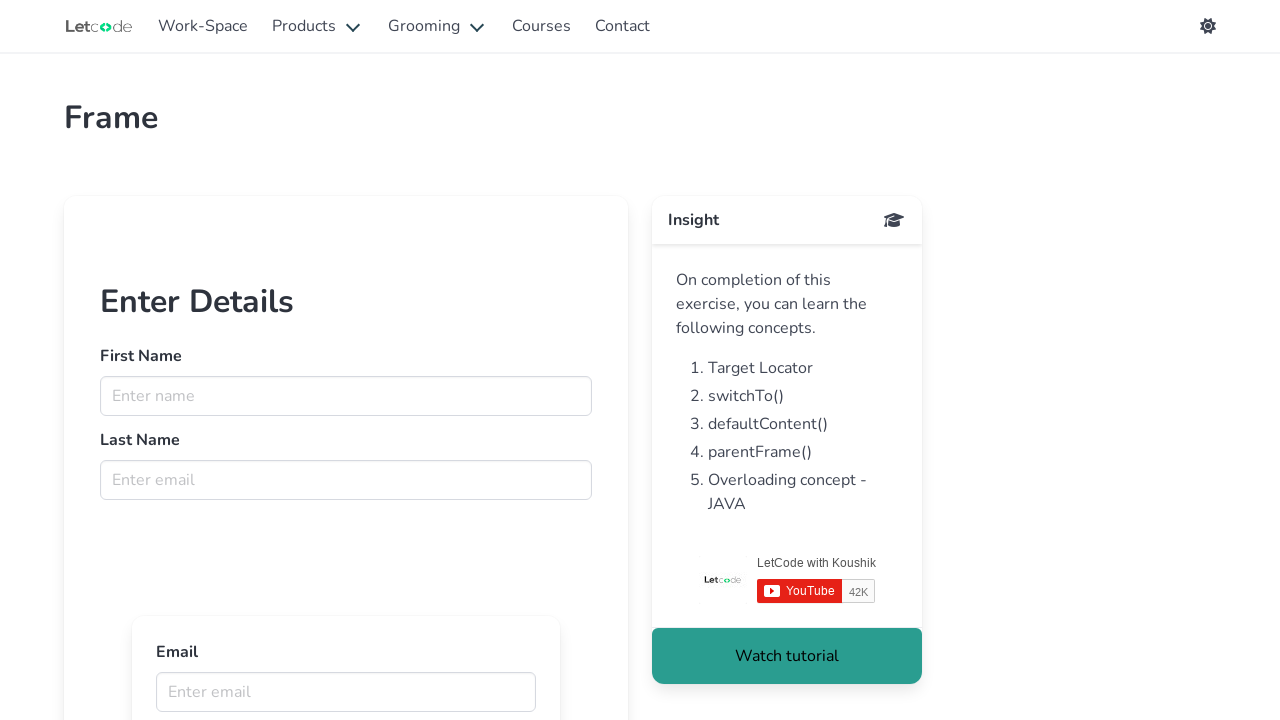

Filled first name field with 'BabuRao' in first frame on iframe[id='firstFr'] >> internal:control=enter-frame >> input[name='fname']
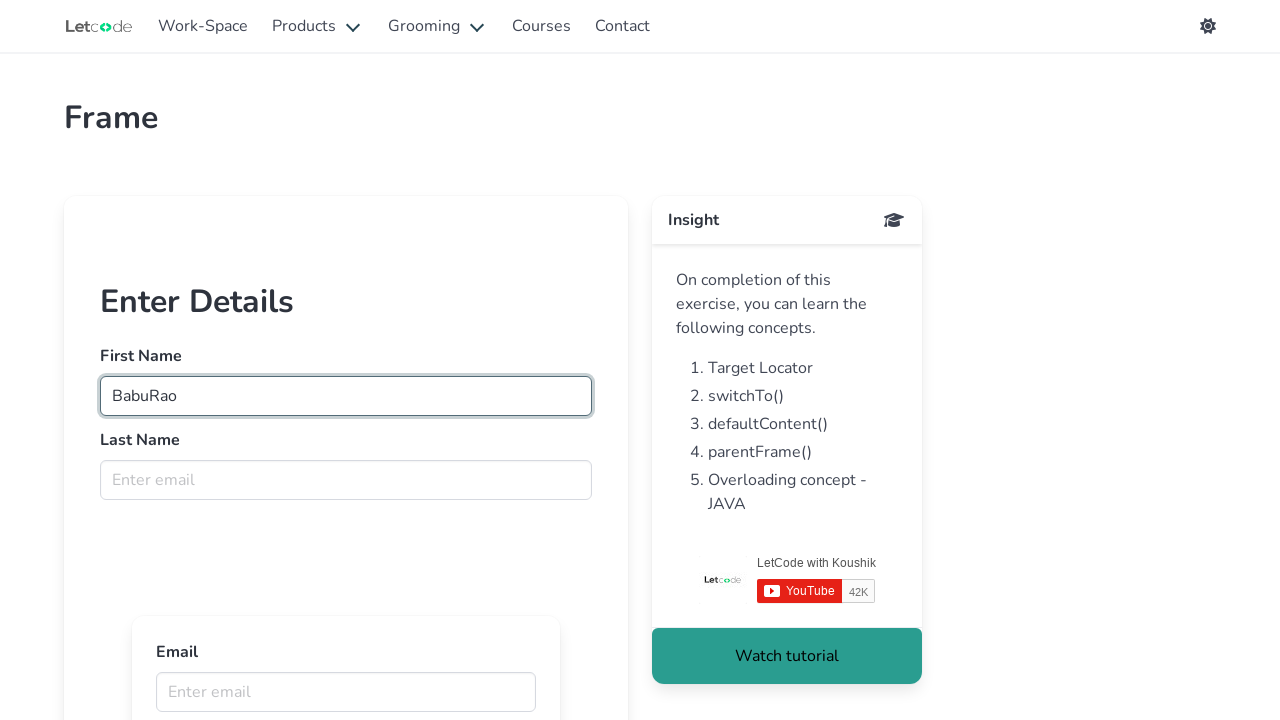

Filled last name field with 'Apte' in first frame on iframe[id='firstFr'] >> internal:control=enter-frame >> input[name='lname']
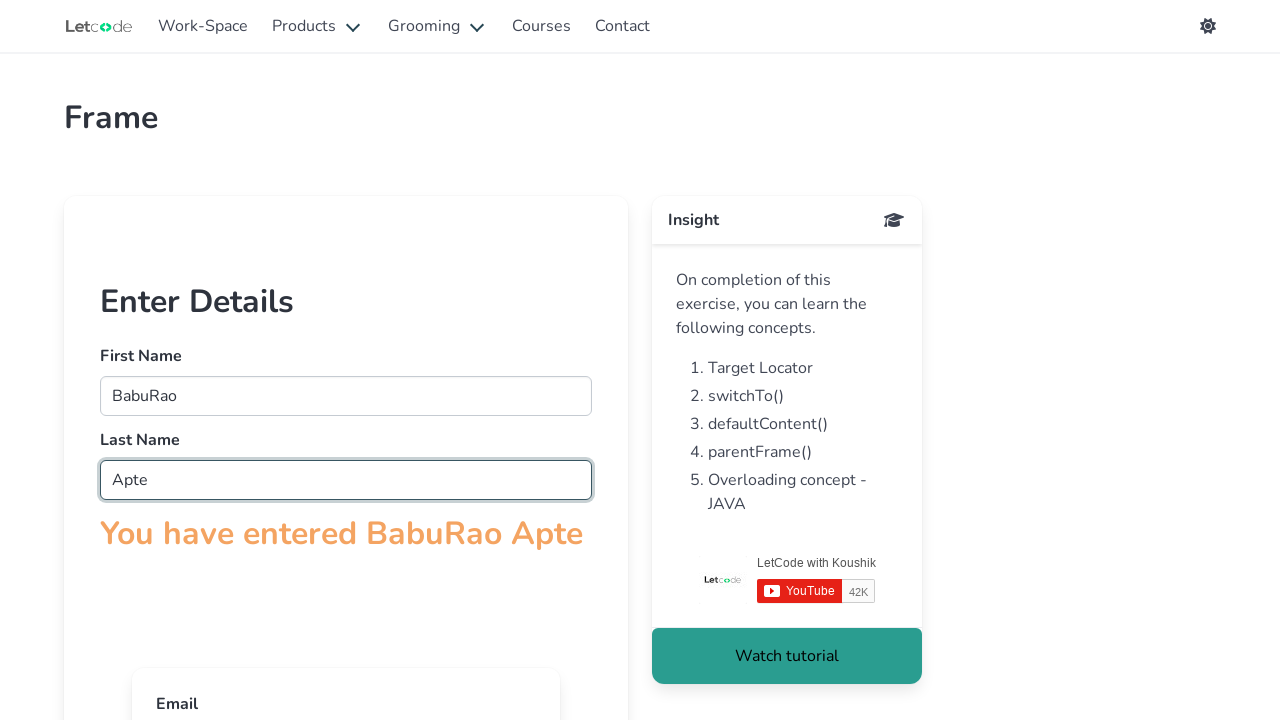

Located nested iframe within first frame
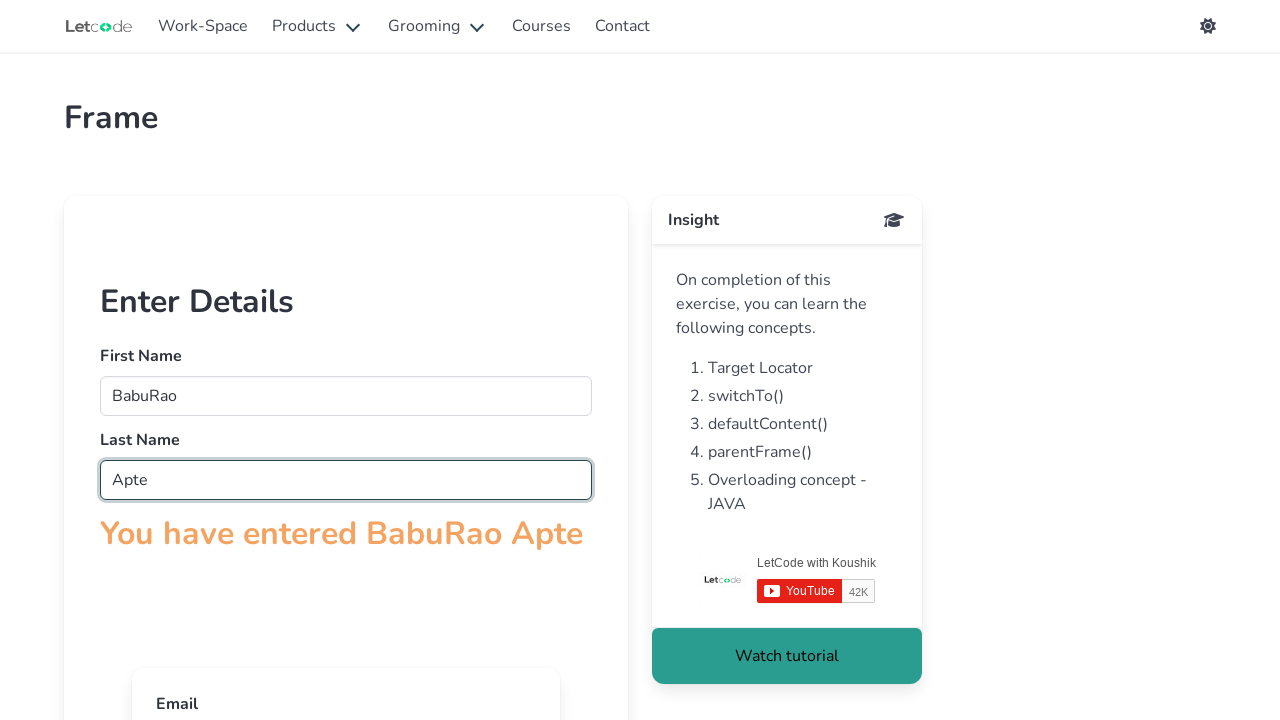

Filled email field with 'baburaoganpatraoapte@herapheri.in' in nested frame on iframe[id='firstFr'] >> internal:control=enter-frame >> xpath=/html/body/app-roo
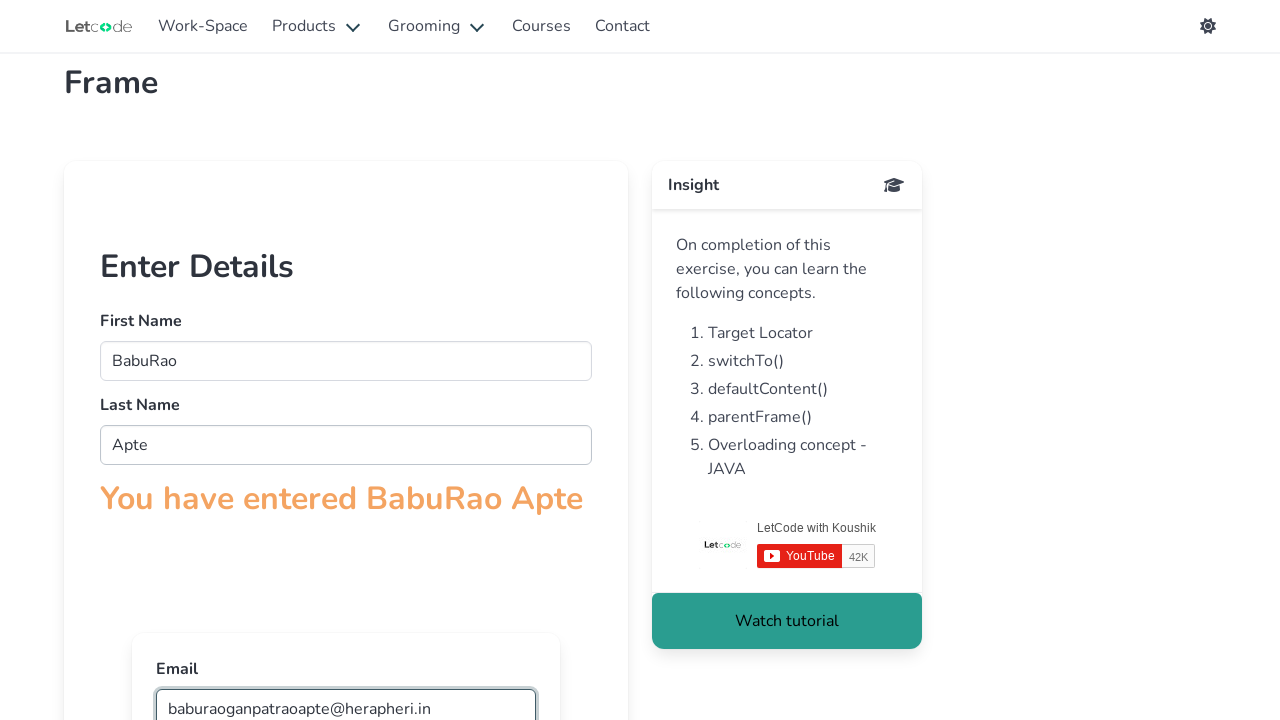

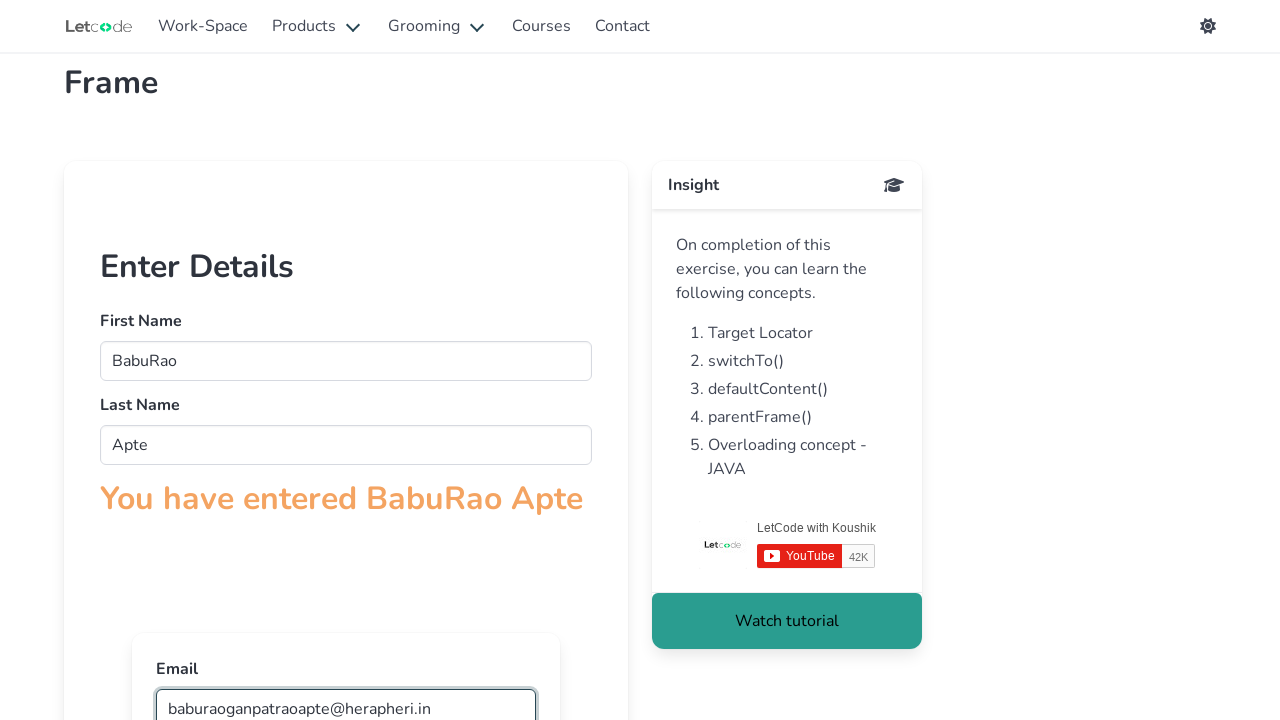